Tests dropdown selection functionality on a registration form by selecting an option from the Skills dropdown

Starting URL: http://demo.automationtesting.in/Register.html

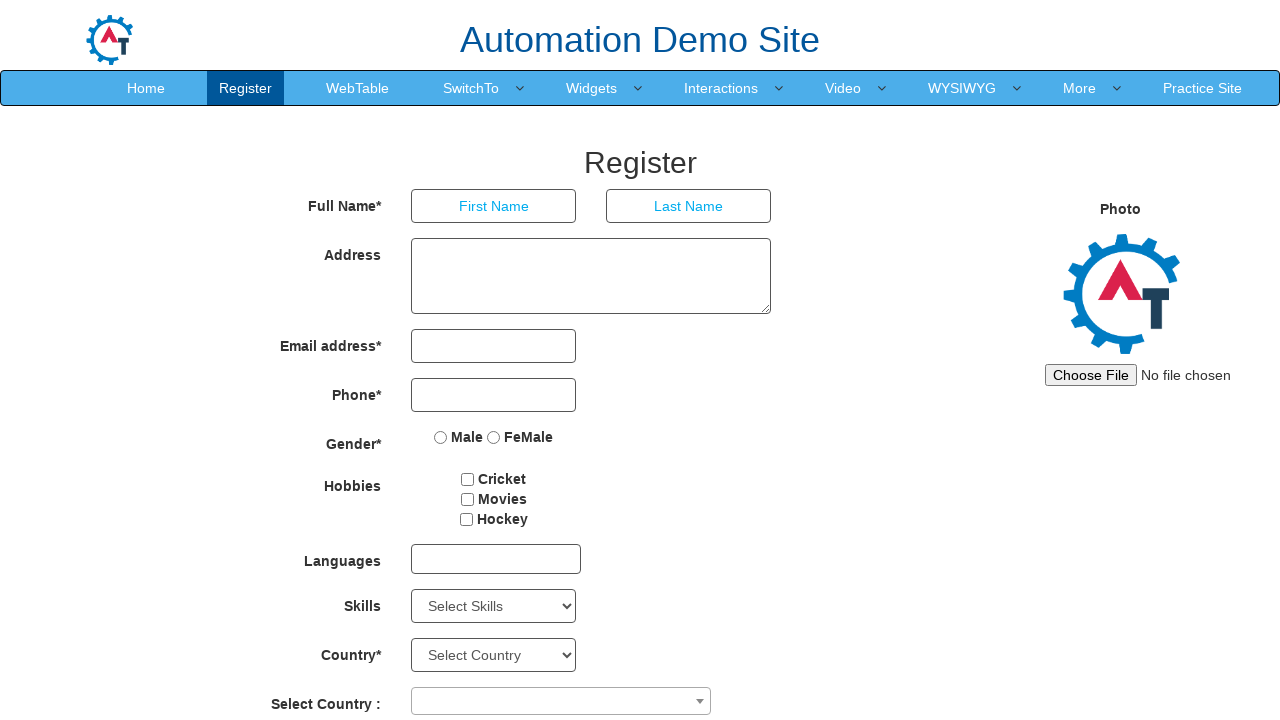

Selected 'Analytics' from the Skills dropdown on select#Skills
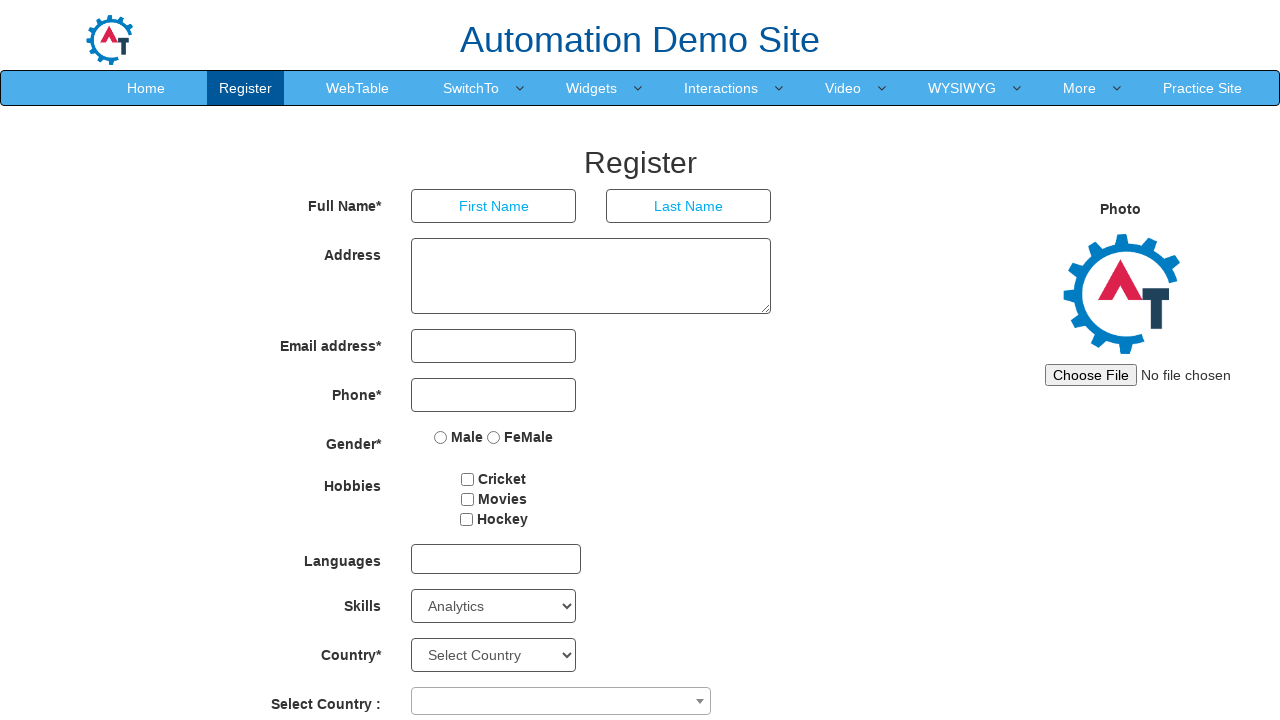

Retrieved the selected skill value from dropdown
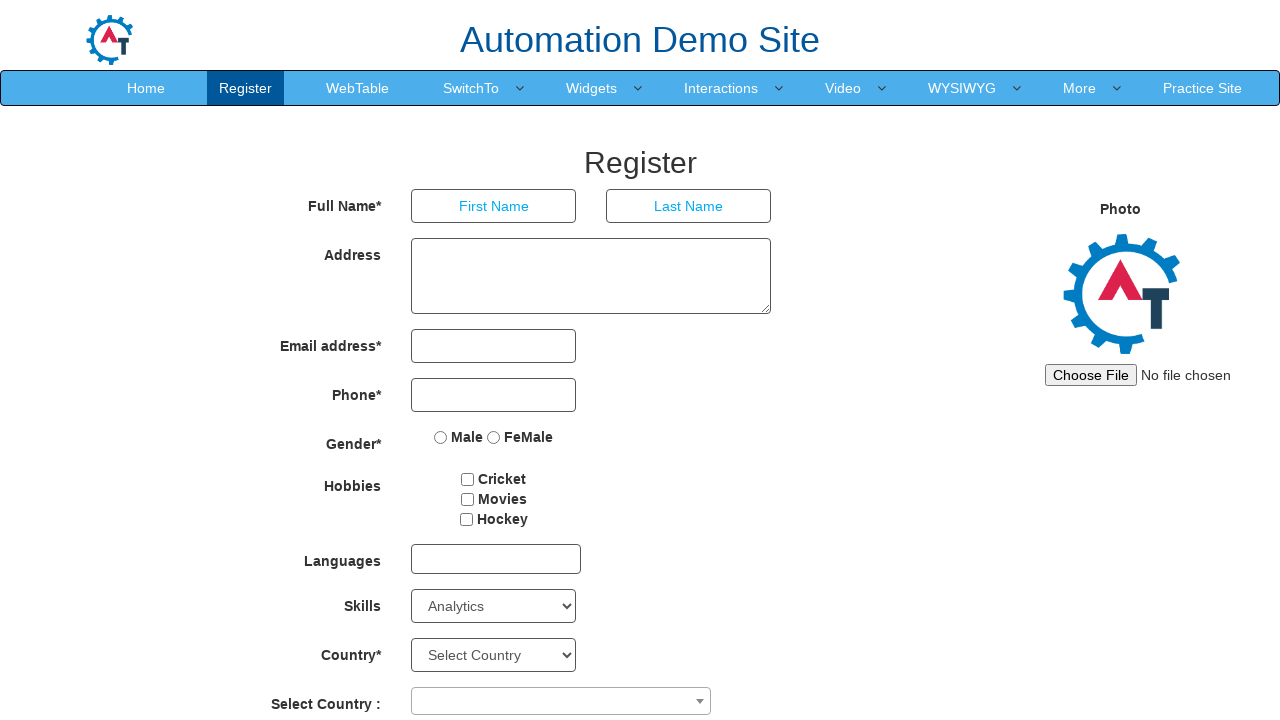

Retrieved all available options from the Skills dropdown
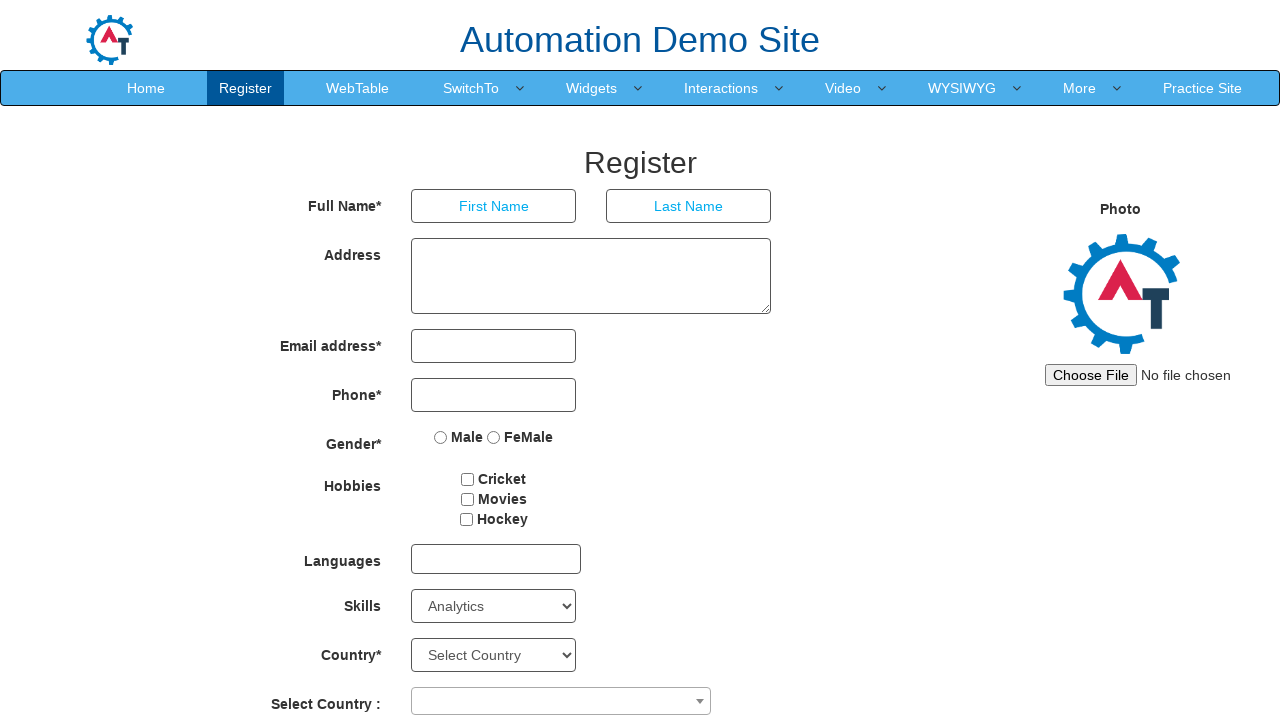

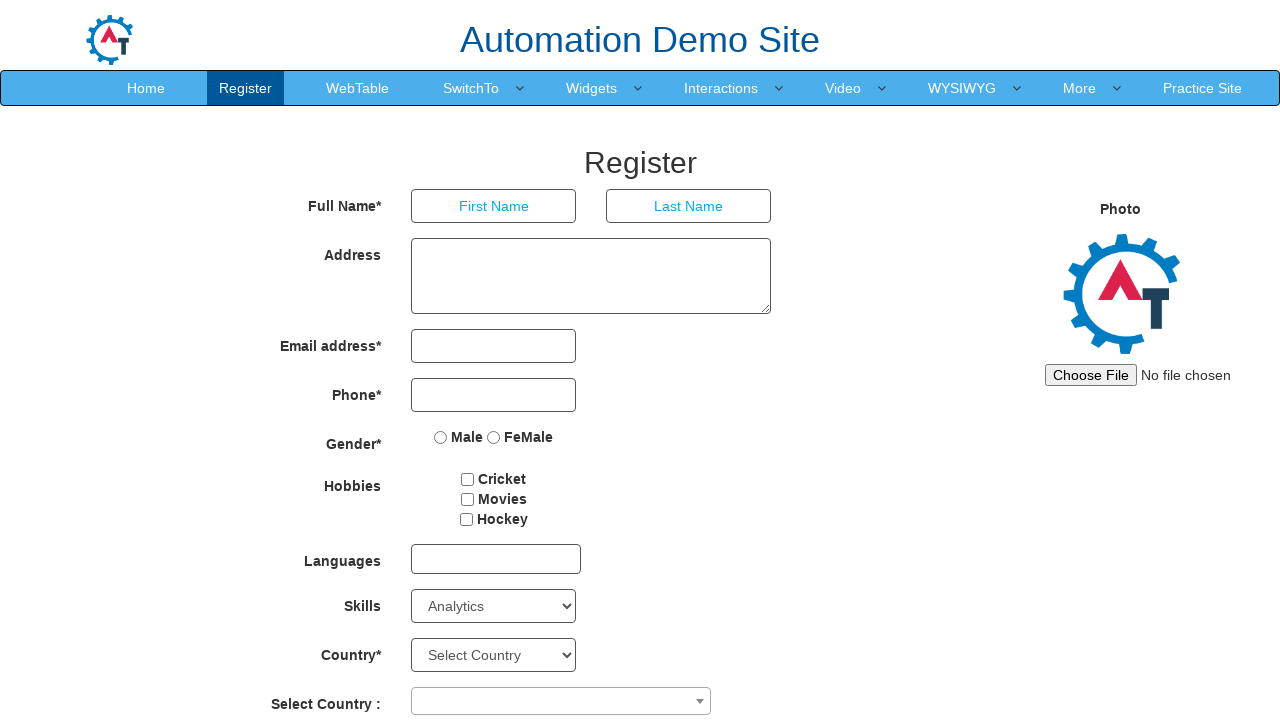